Tests iframe handling by navigating to the Frame section of a Selenium practice site, switching to an iframe, and clicking a button inside it

Starting URL: https://www.leafground.com/

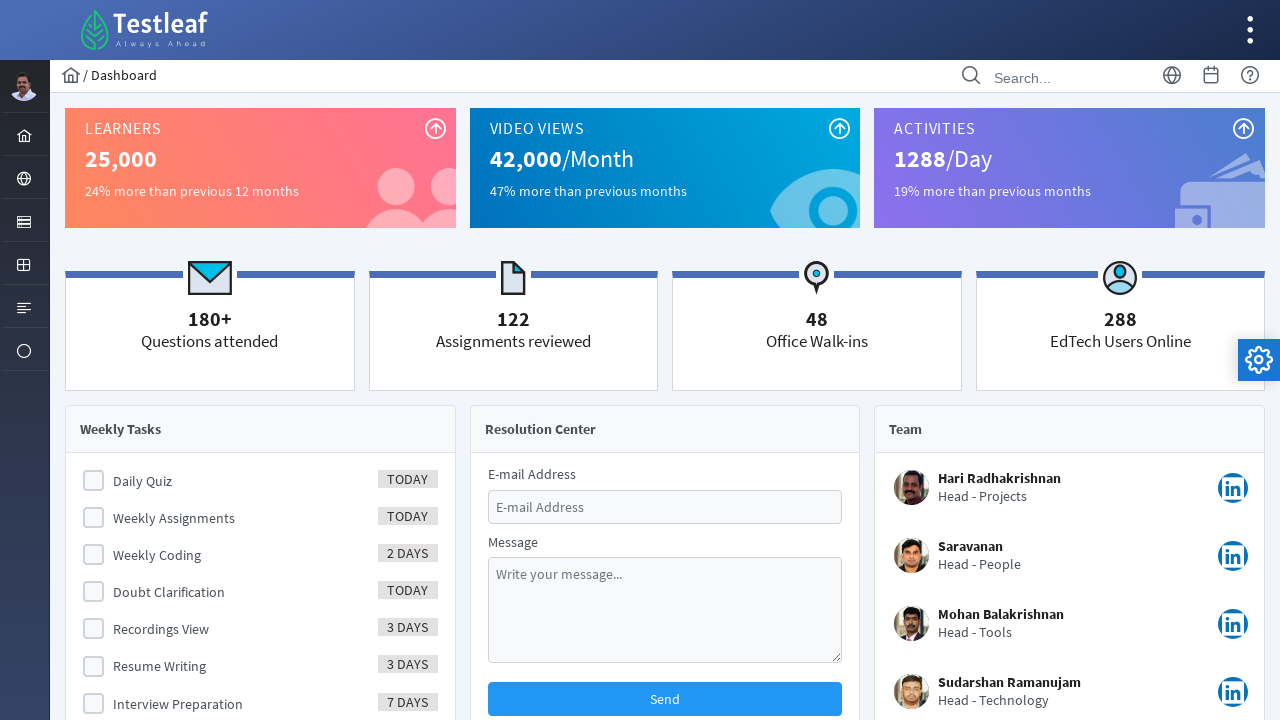

Clicked globe icon to access menu at (24, 179) on xpath=//i[@class='pi pi-globe layout-menuitem-icon']
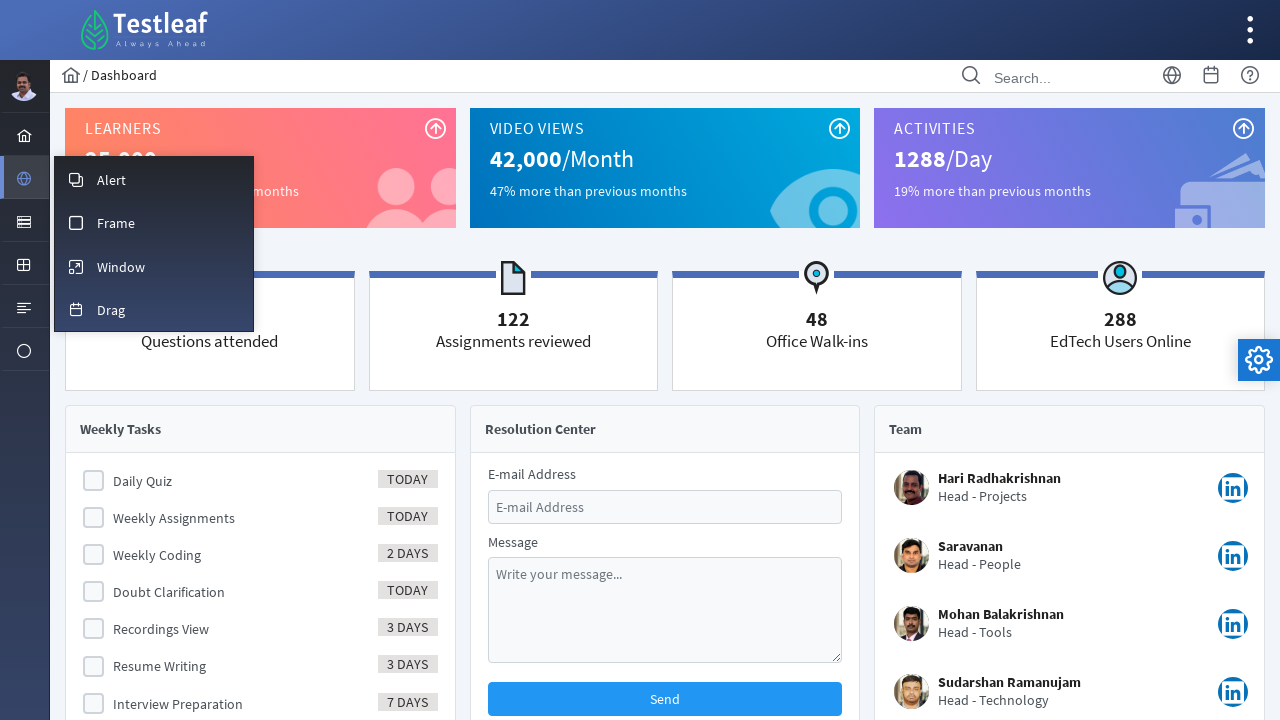

Menu loaded with Frame option visible
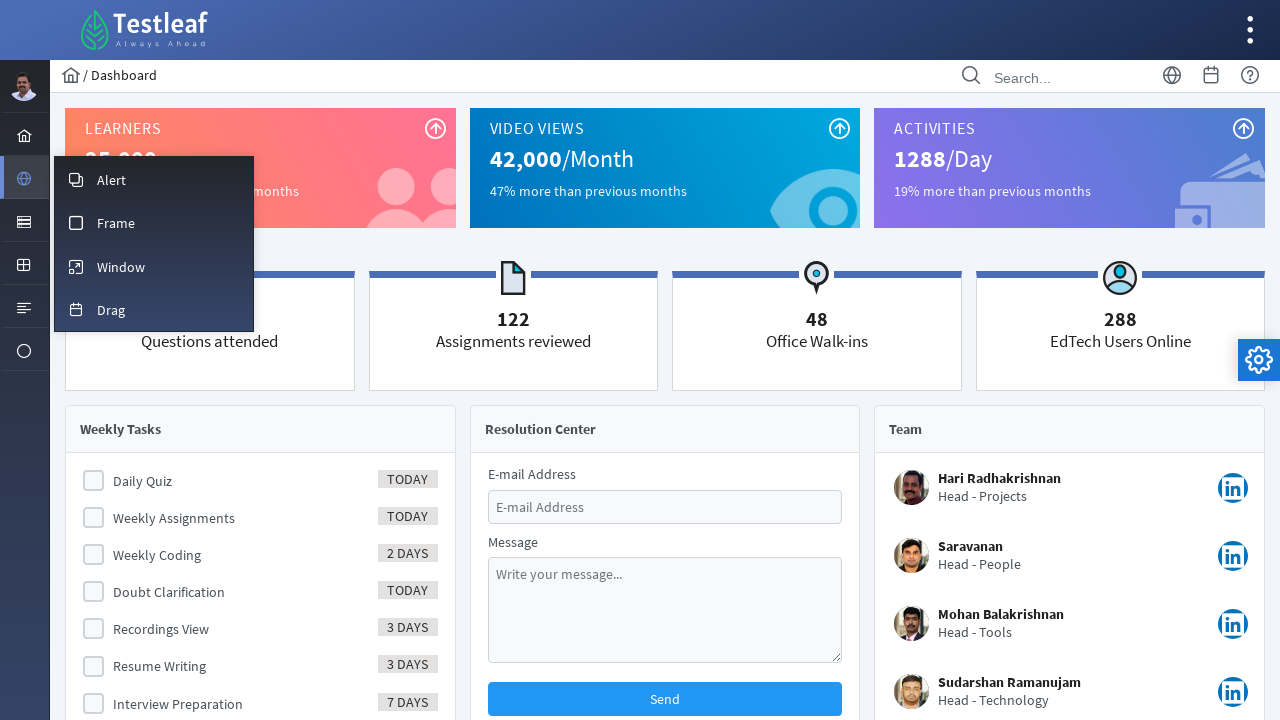

Clicked on Frame option to navigate to Frame section at (116, 223) on xpath=//span[text()='Frame']
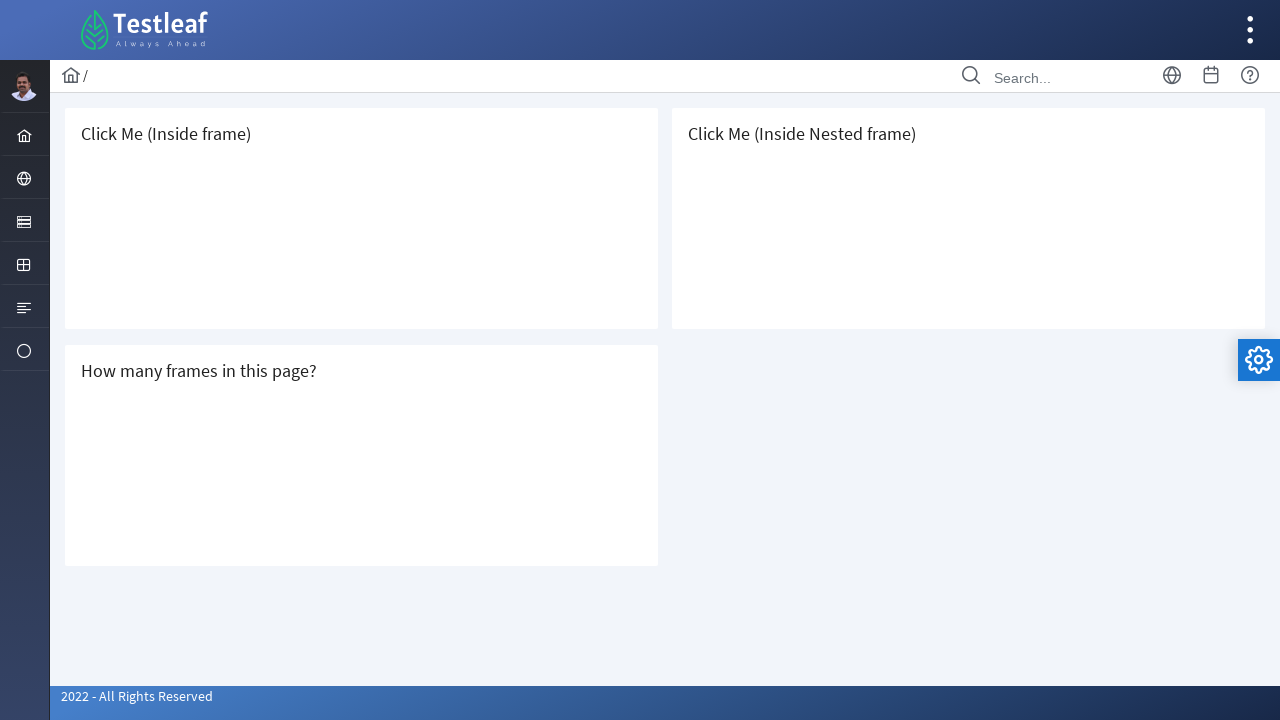

Frame page loaded with iframe element visible
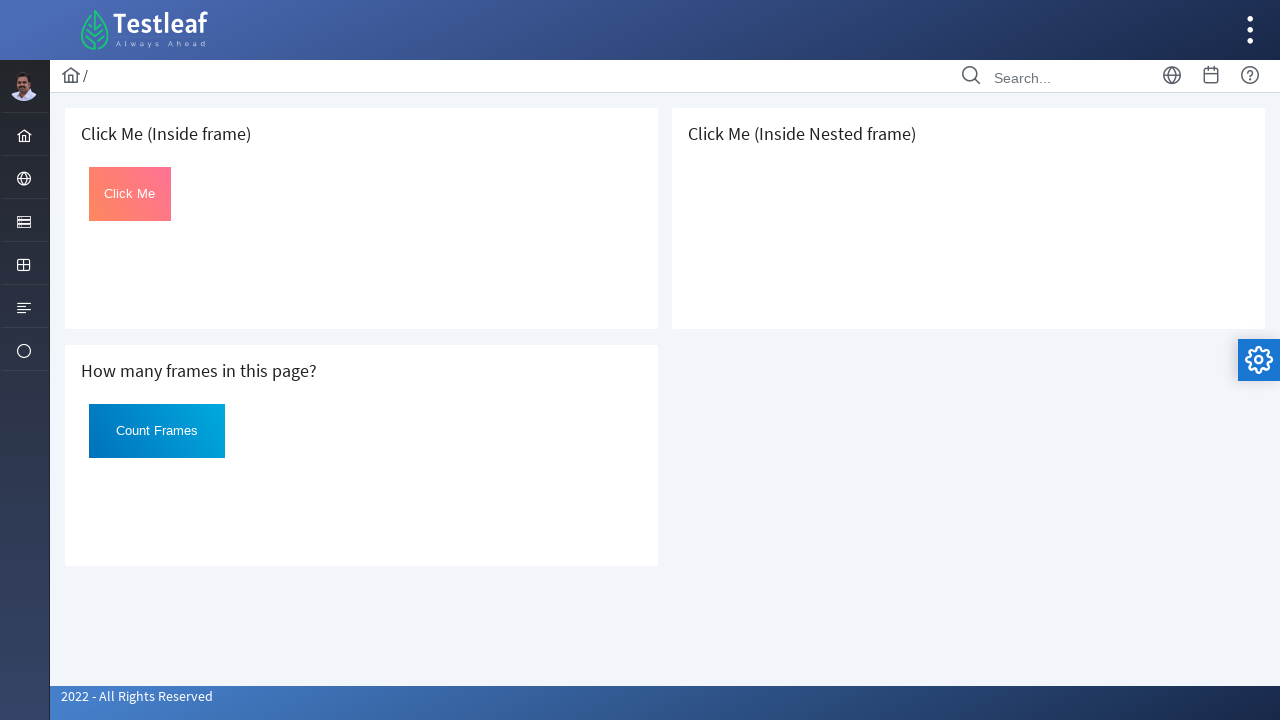

Switched to first iframe
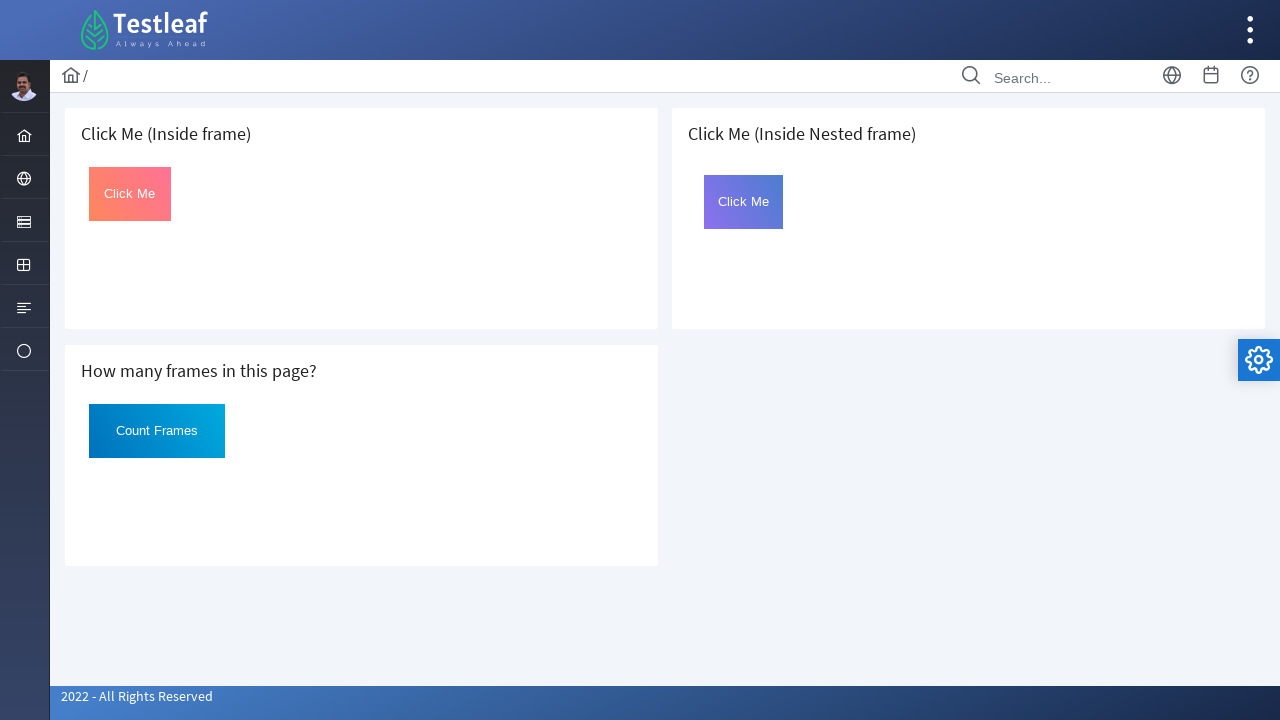

Clicked button with id 'Click' inside the iframe at (130, 194) on iframe >> nth=0 >> internal:control=enter-frame >> xpath=//button[@id='Click']
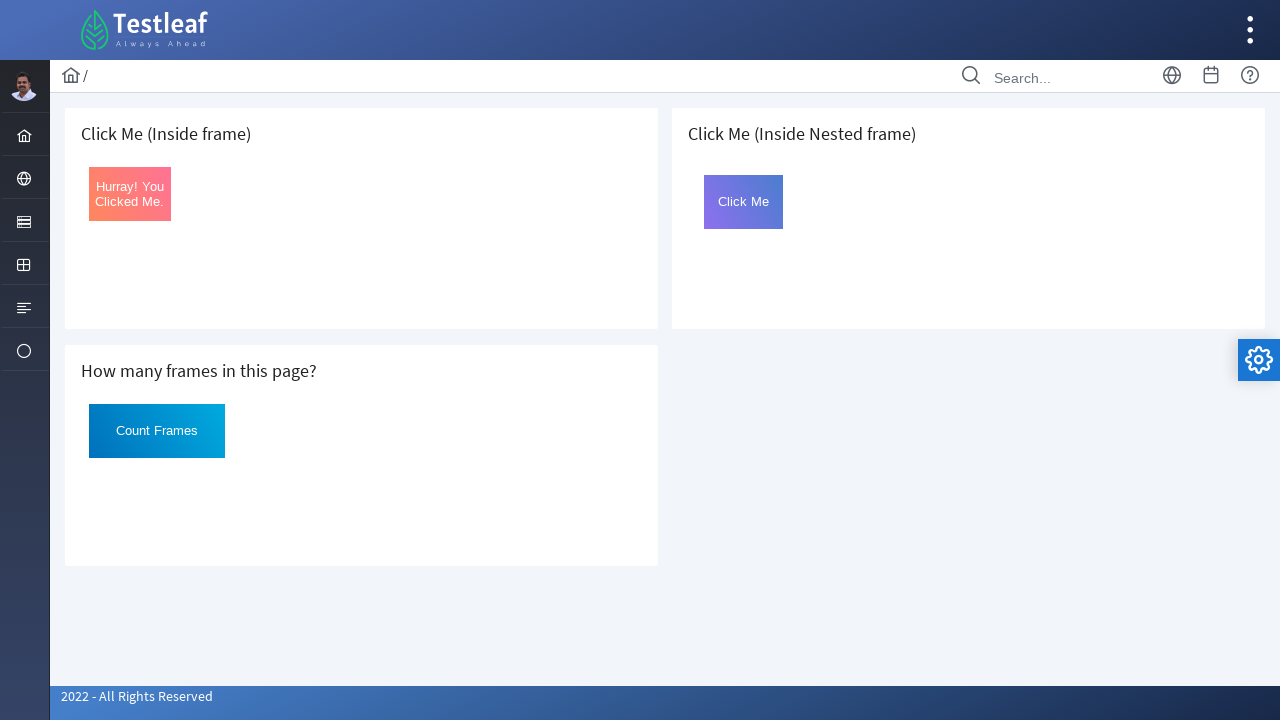

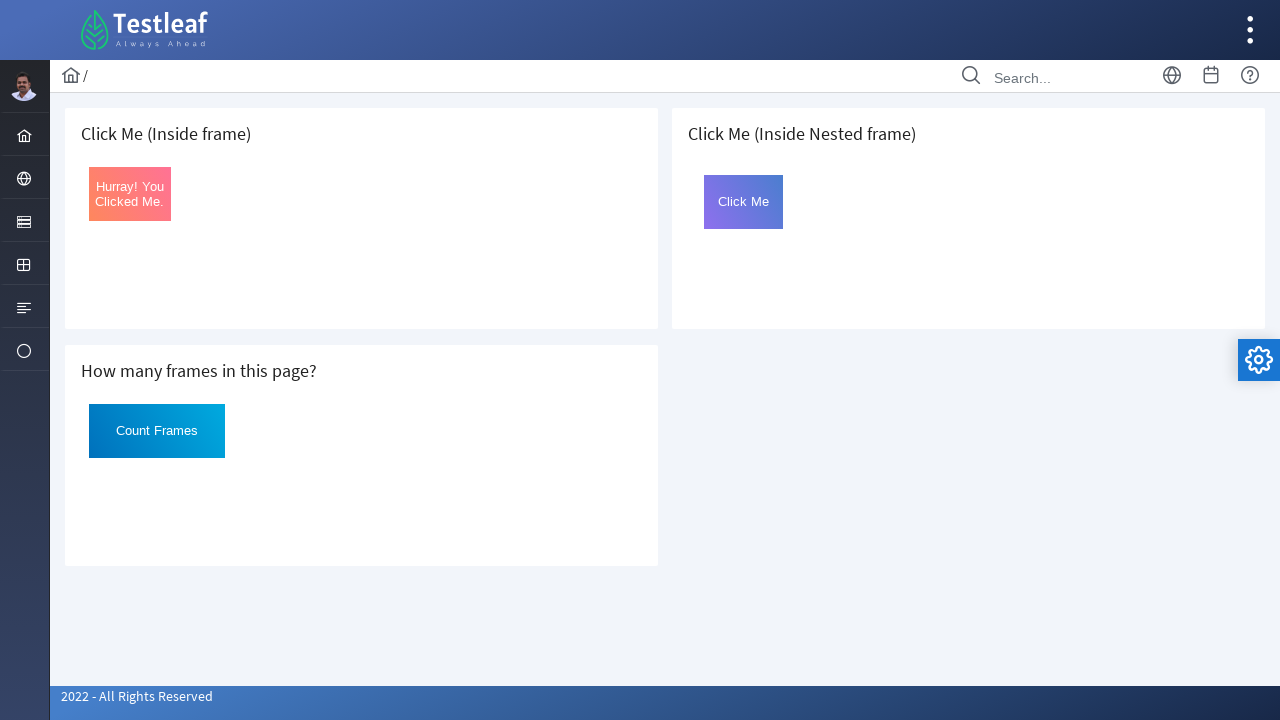